Tests file upload functionality by selecting a file through the file input field on the demoqa upload page

Starting URL: https://demoqa.com/upload-download

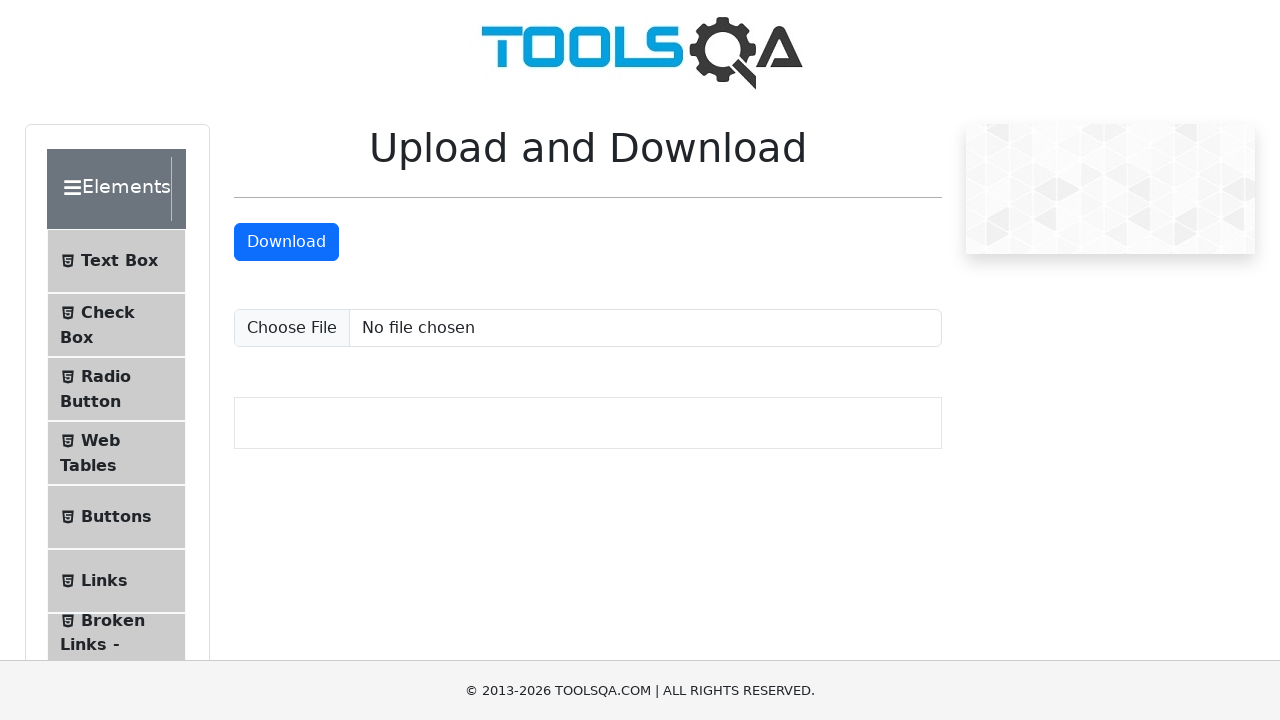

Created temporary test file for upload
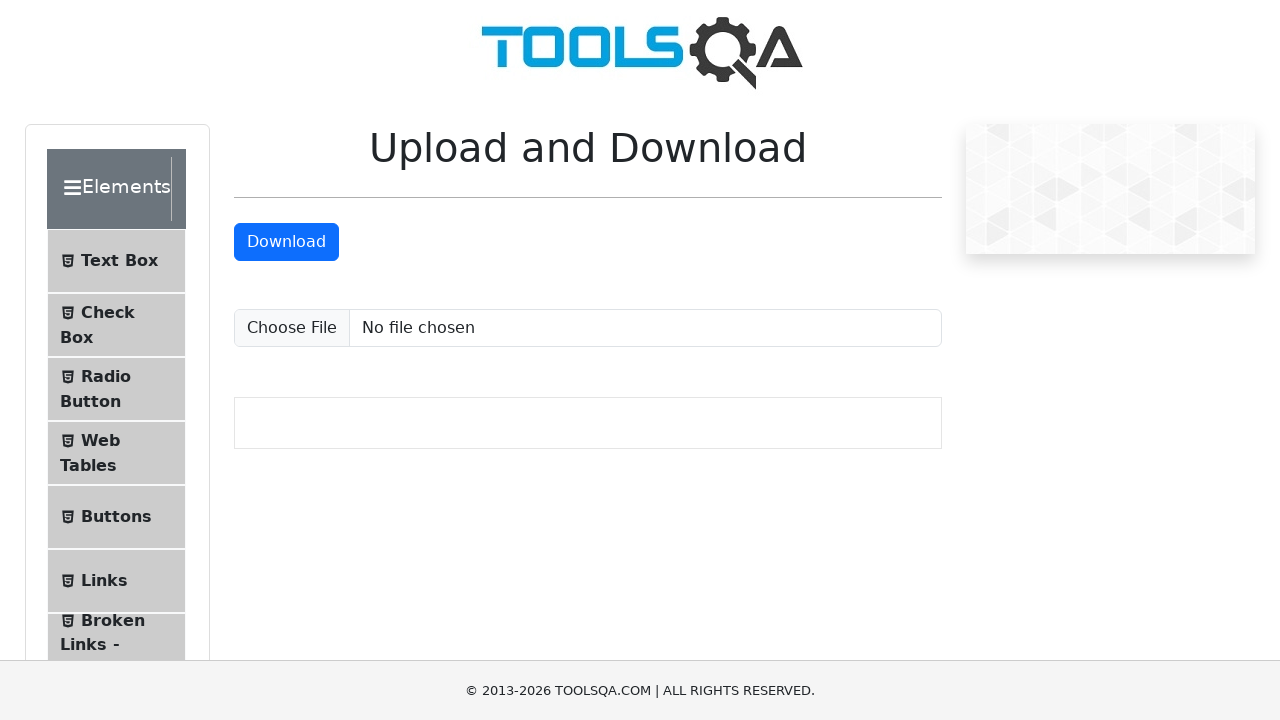

Selected test file through file input field #uploadFile
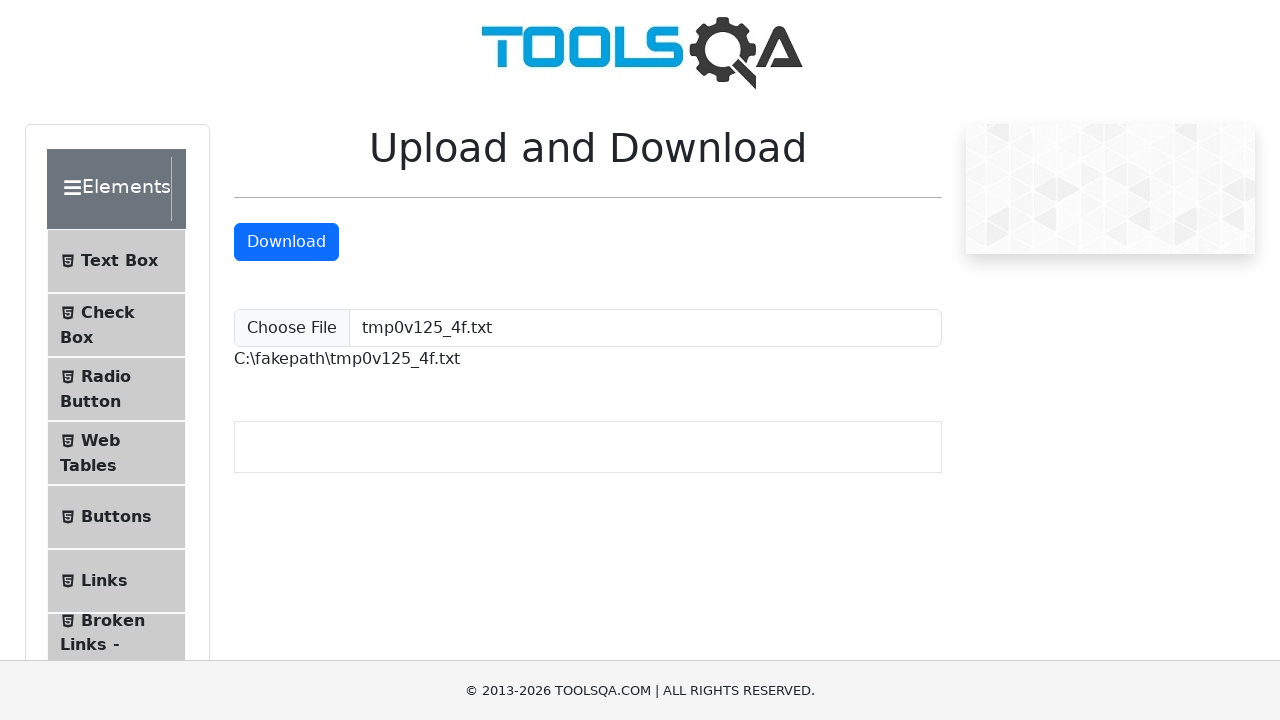

Upload confirmation appeared with file path display
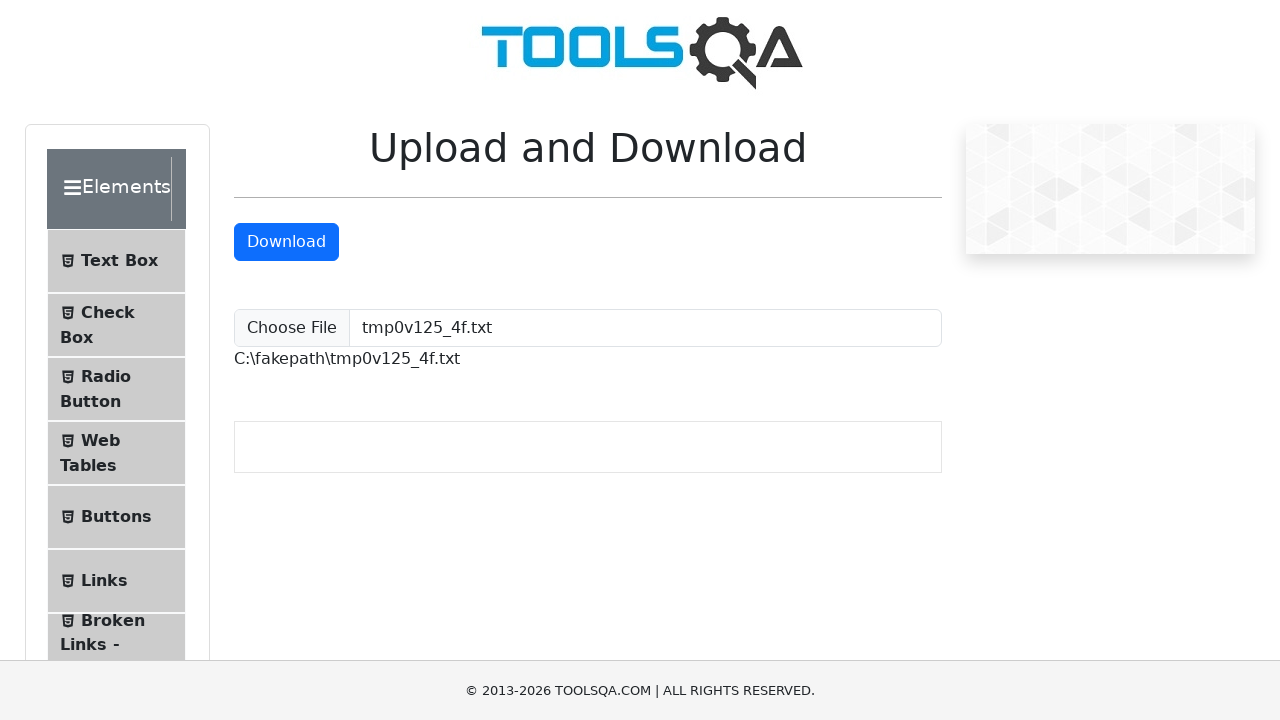

Cleaned up temporary test file
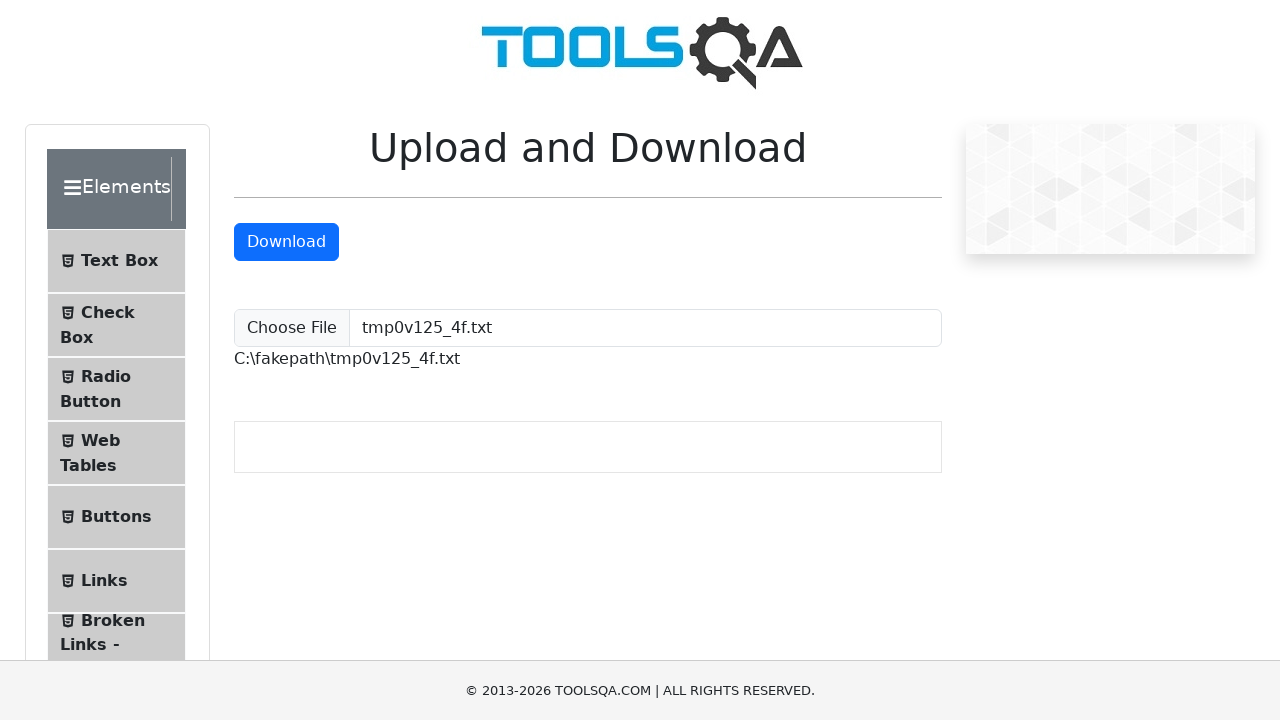

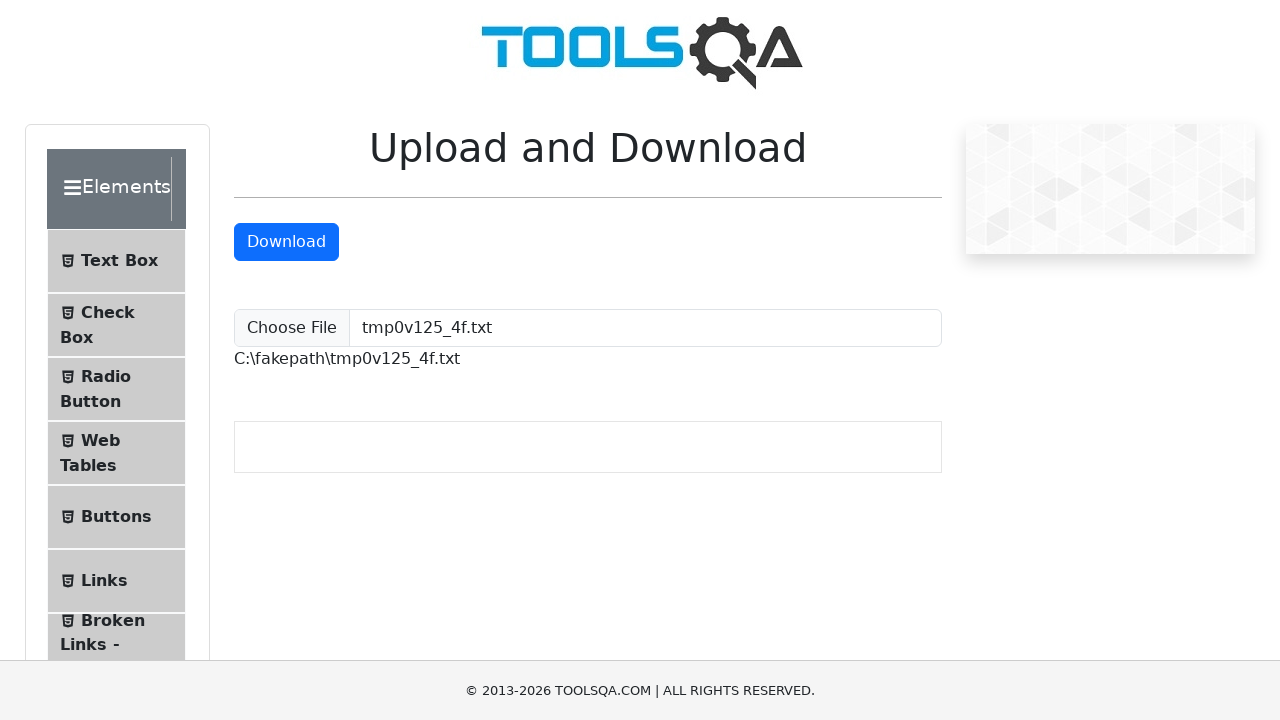